Clicks the reveal button to show a hidden input field and waits for it to become visible

Starting URL: https://www.selenium.dev/selenium/web/dynamic.html

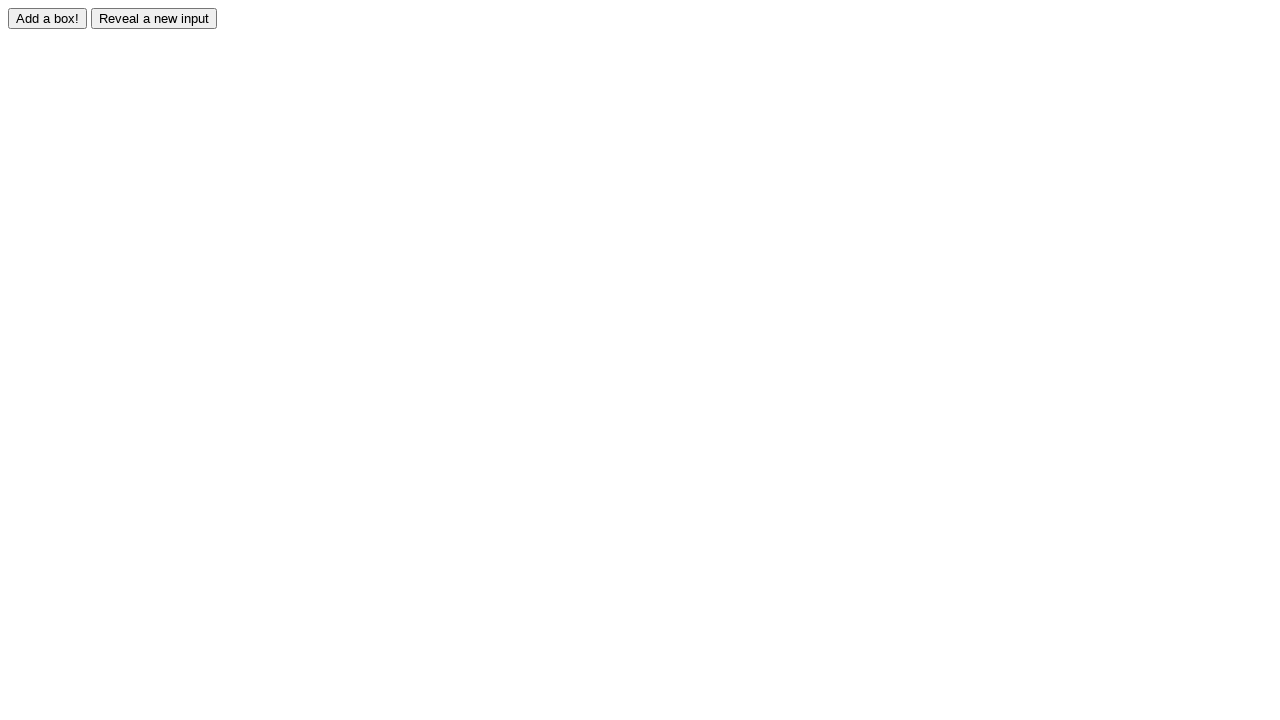

Navigated to dynamic.html test page
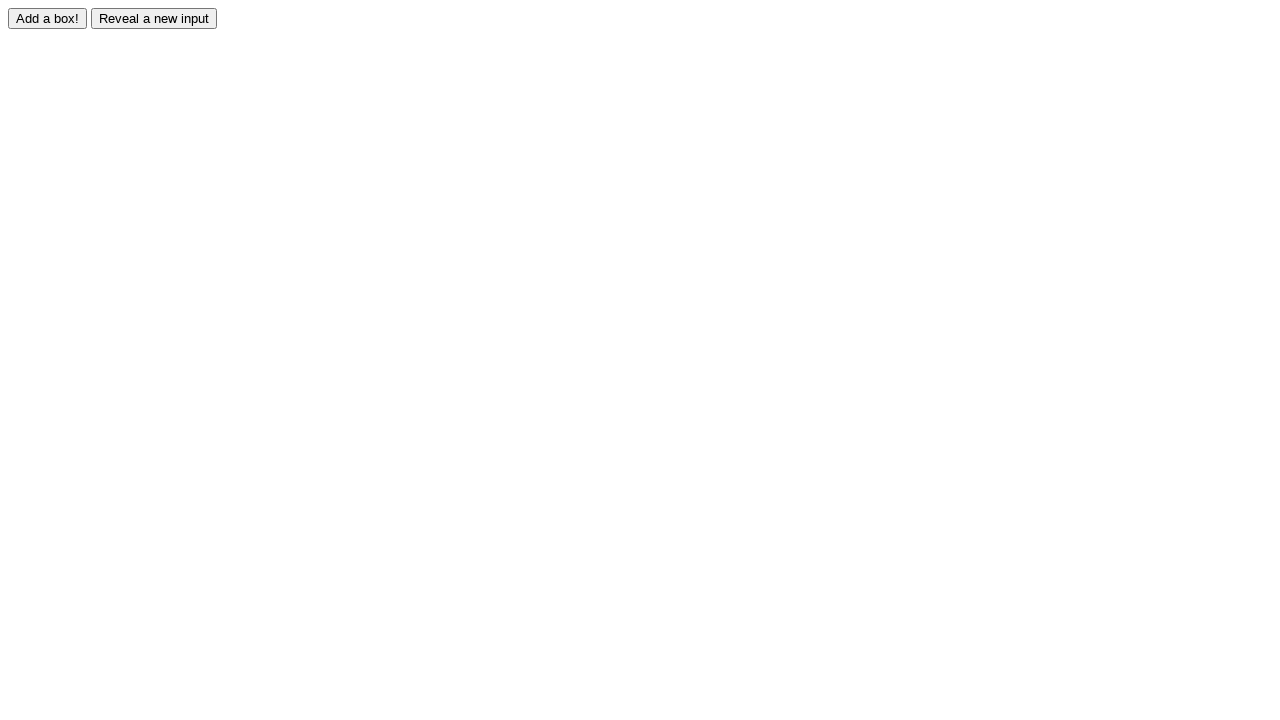

Clicked the reveal button to show hidden input field at (154, 18) on input#reveal
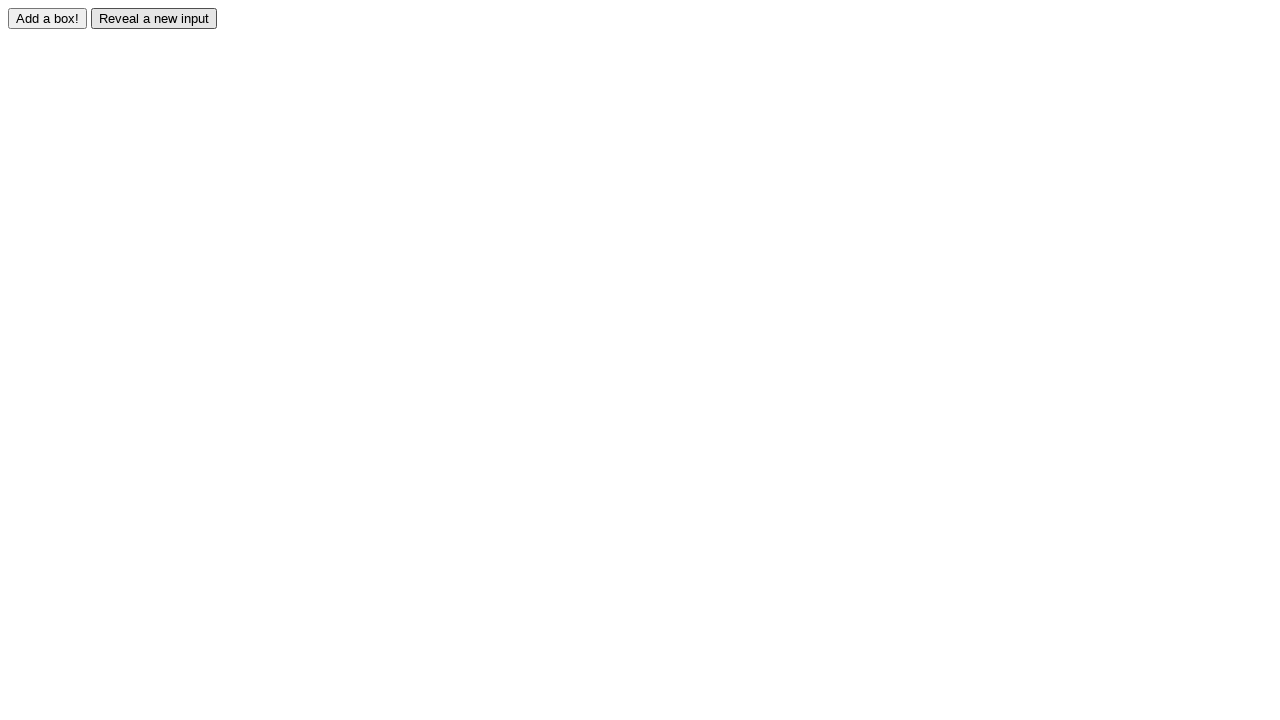

Hidden input field became visible
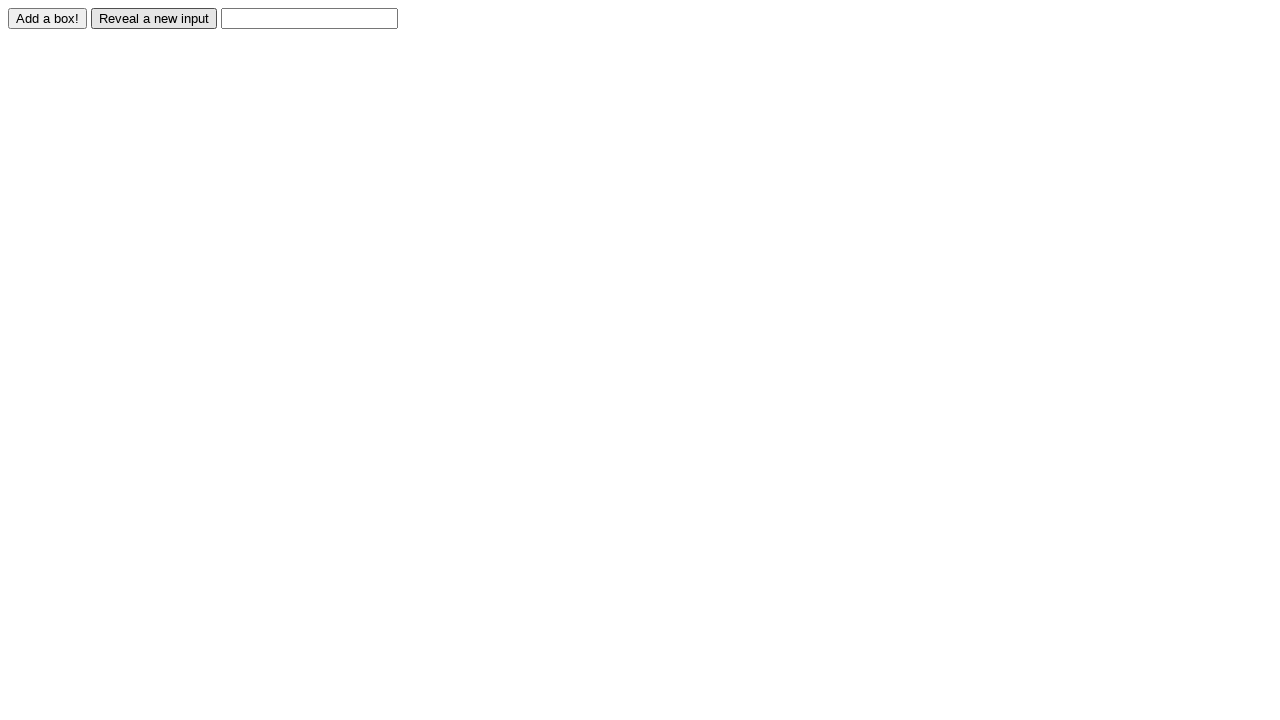

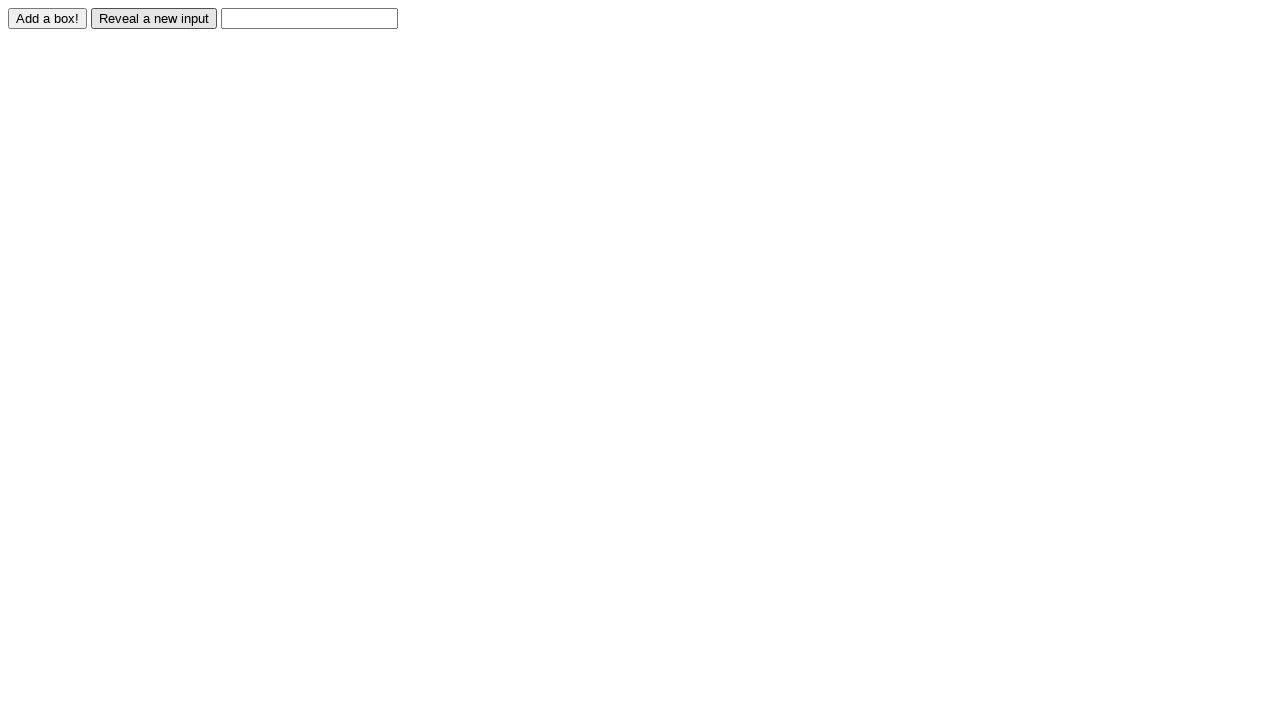